Tests autocomplete functionality by typing a partial country name and selecting the matching suggestion "India" from the dropdown list.

Starting URL: https://rahulshettyacademy.com/AutomationPractice/

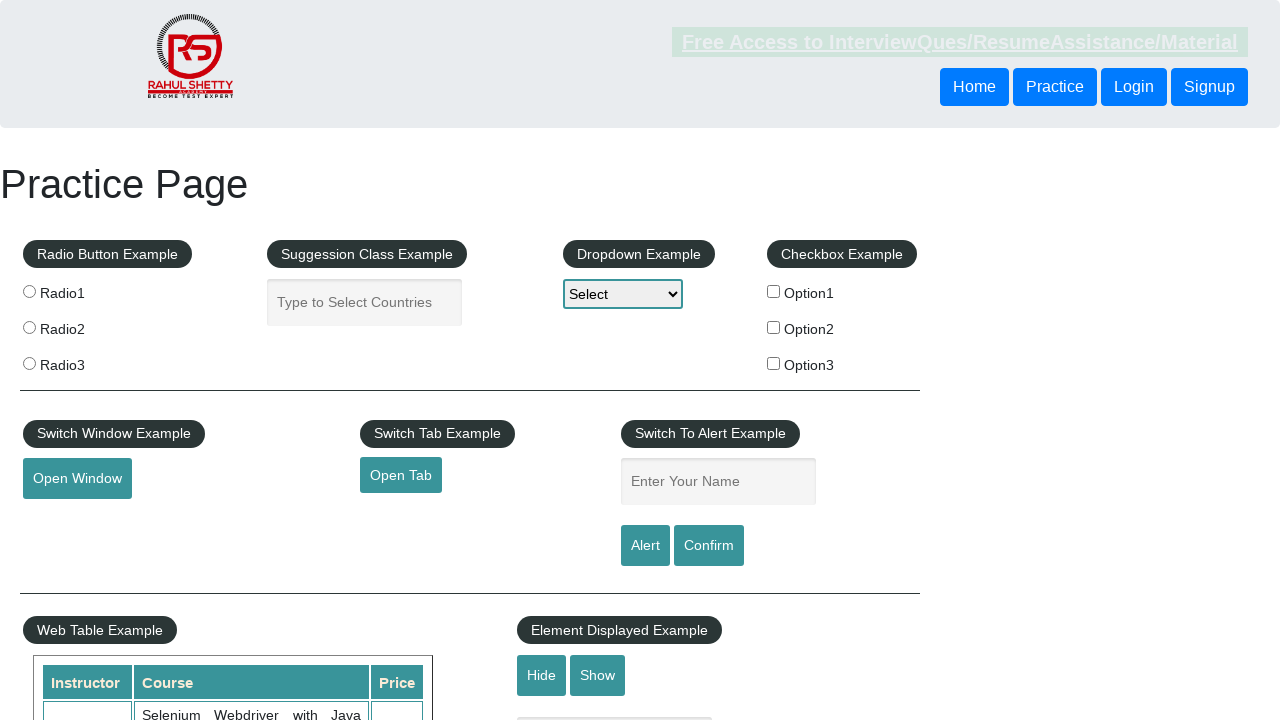

Typed 'Ind' in autocomplete field to trigger suggestions on #autocomplete
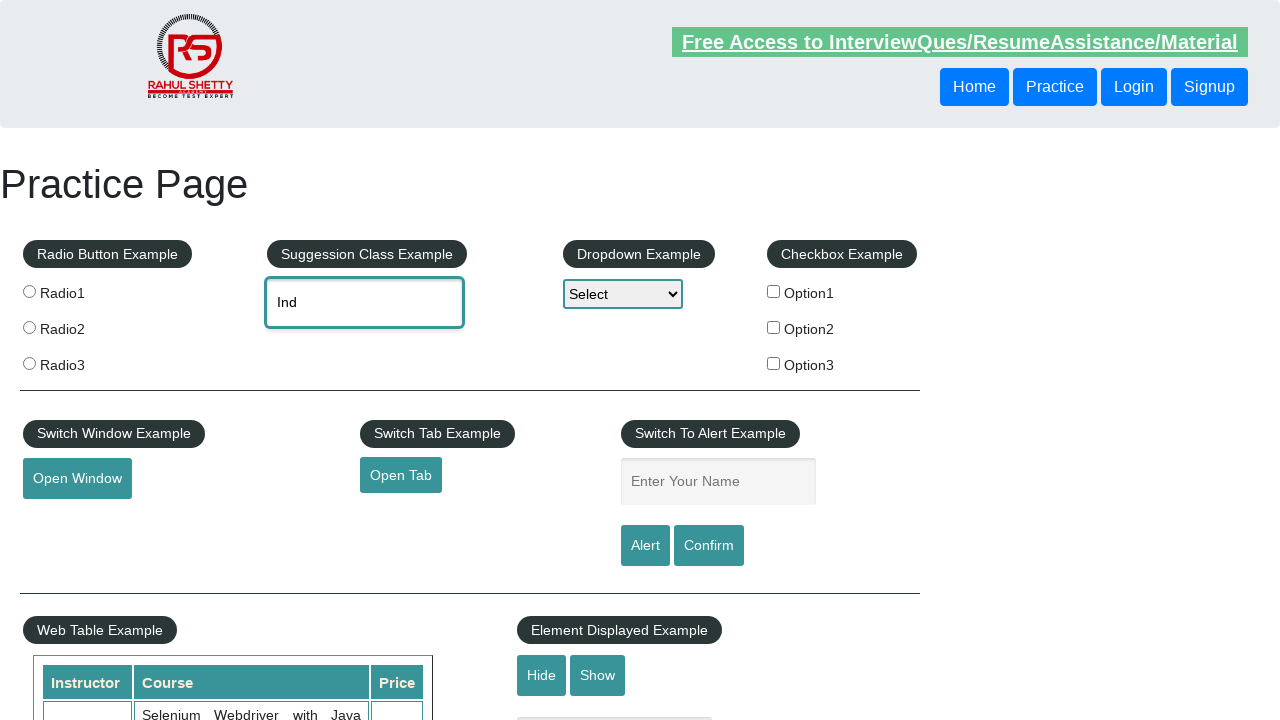

Autocomplete suggestions dropdown appeared
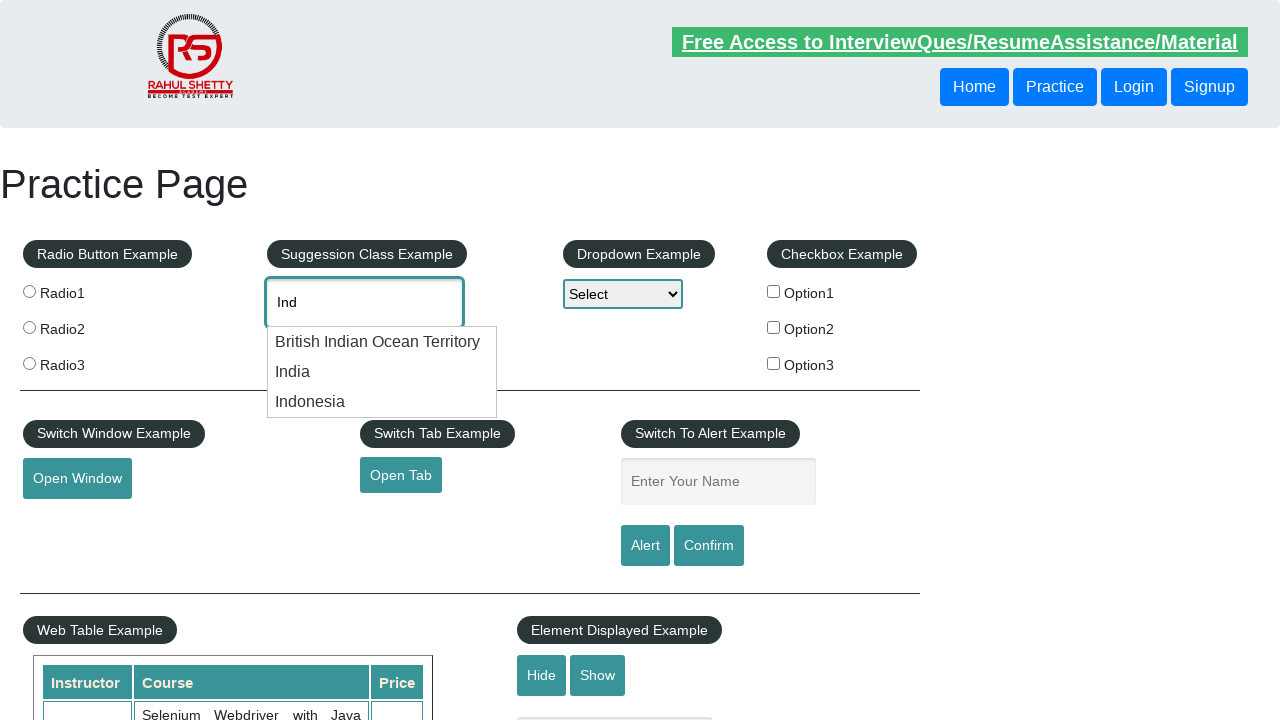

Retrieved 3 autocomplete suggestions from dropdown
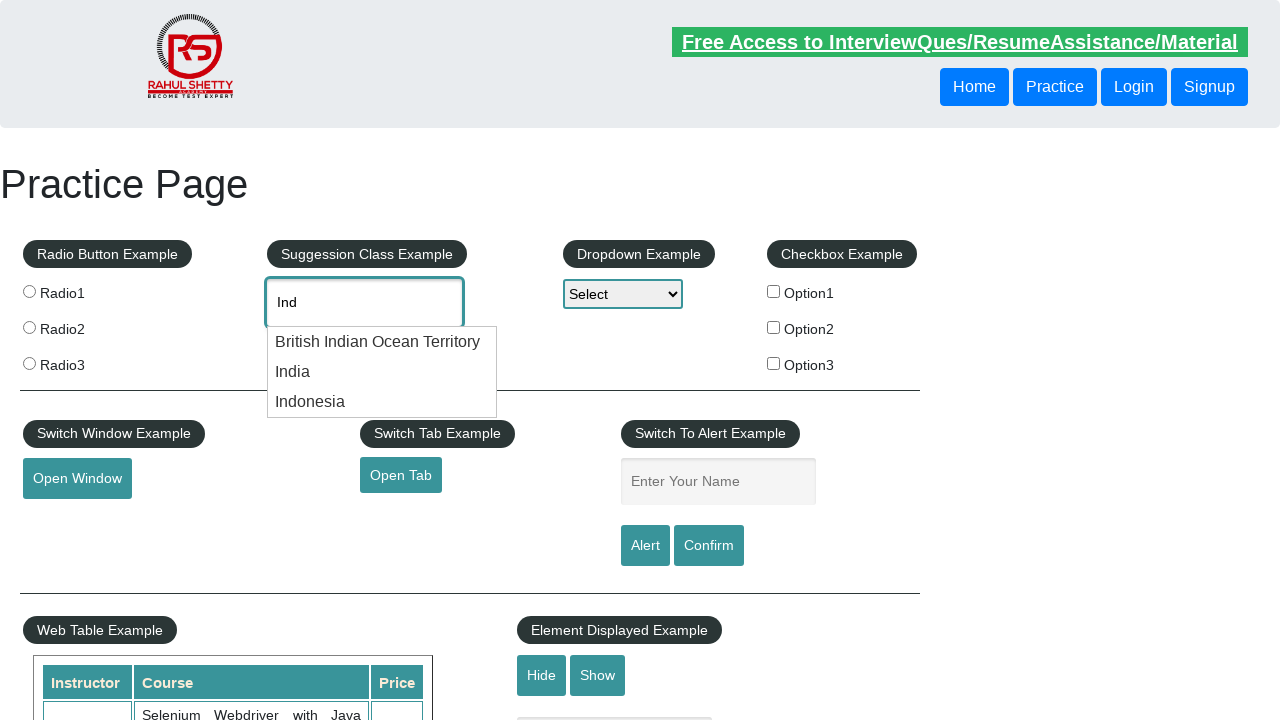

Selected 'India' from autocomplete suggestions at (382, 372) on xpath=//ul[@id='ui-id-1']/li >> nth=1
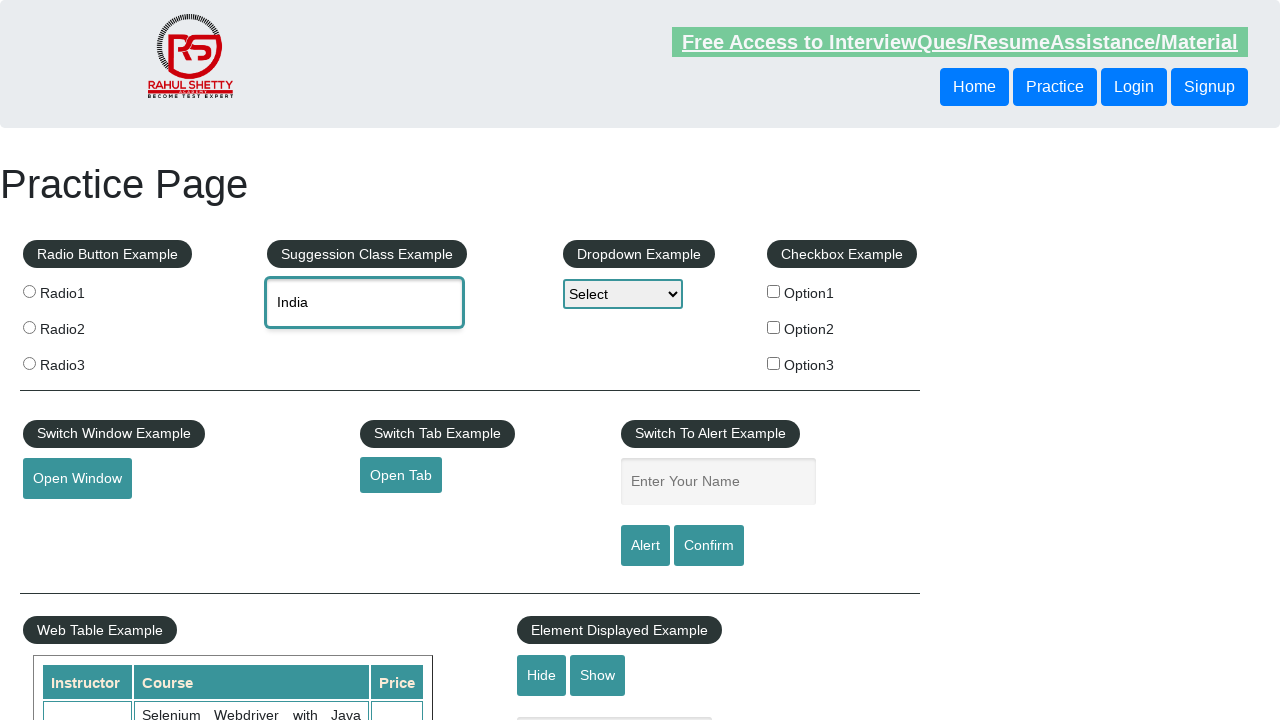

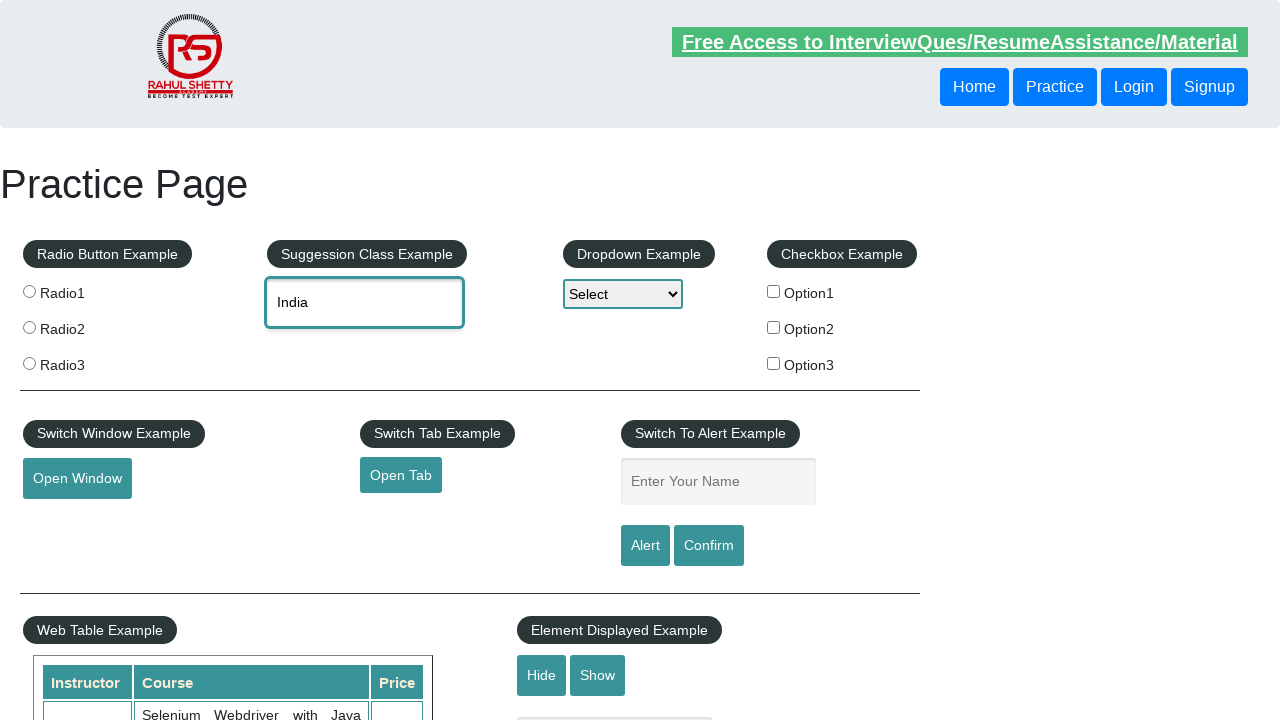